Tests that unauthenticated users are redirected from /profile to /login page

Starting URL: https://vue-demo.daniel-avellaneda.com

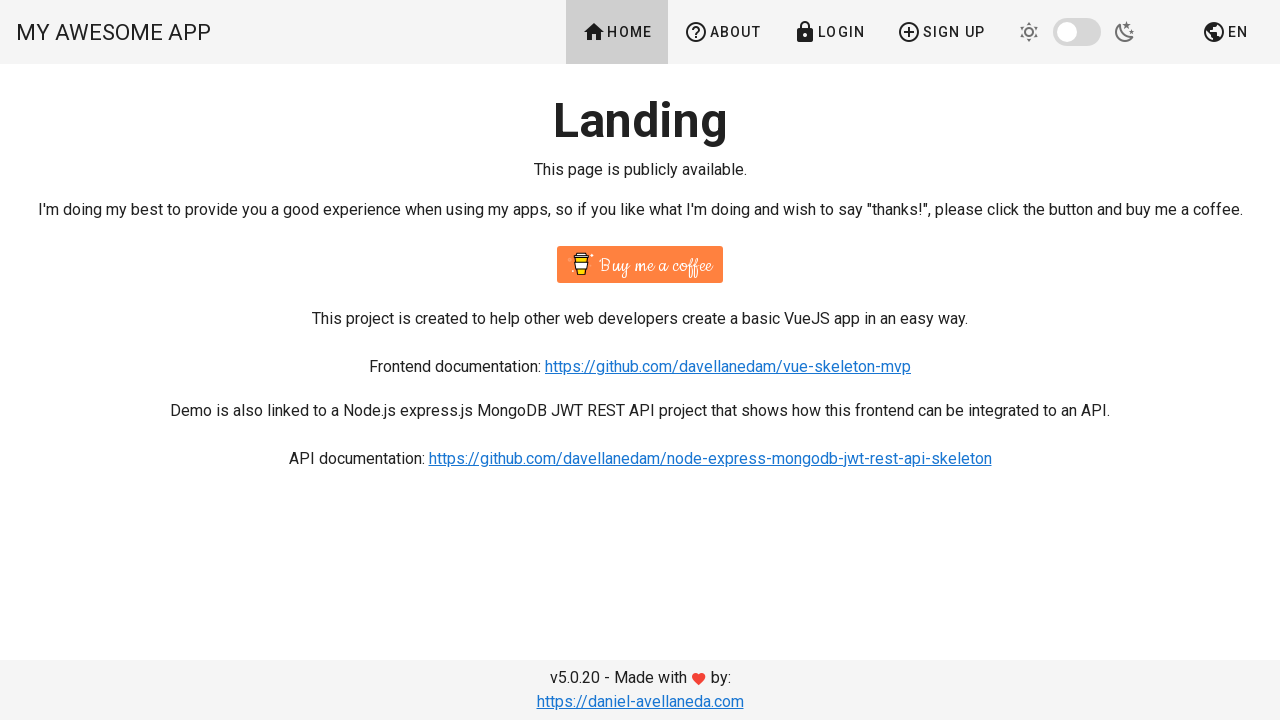

Navigated to /profile route
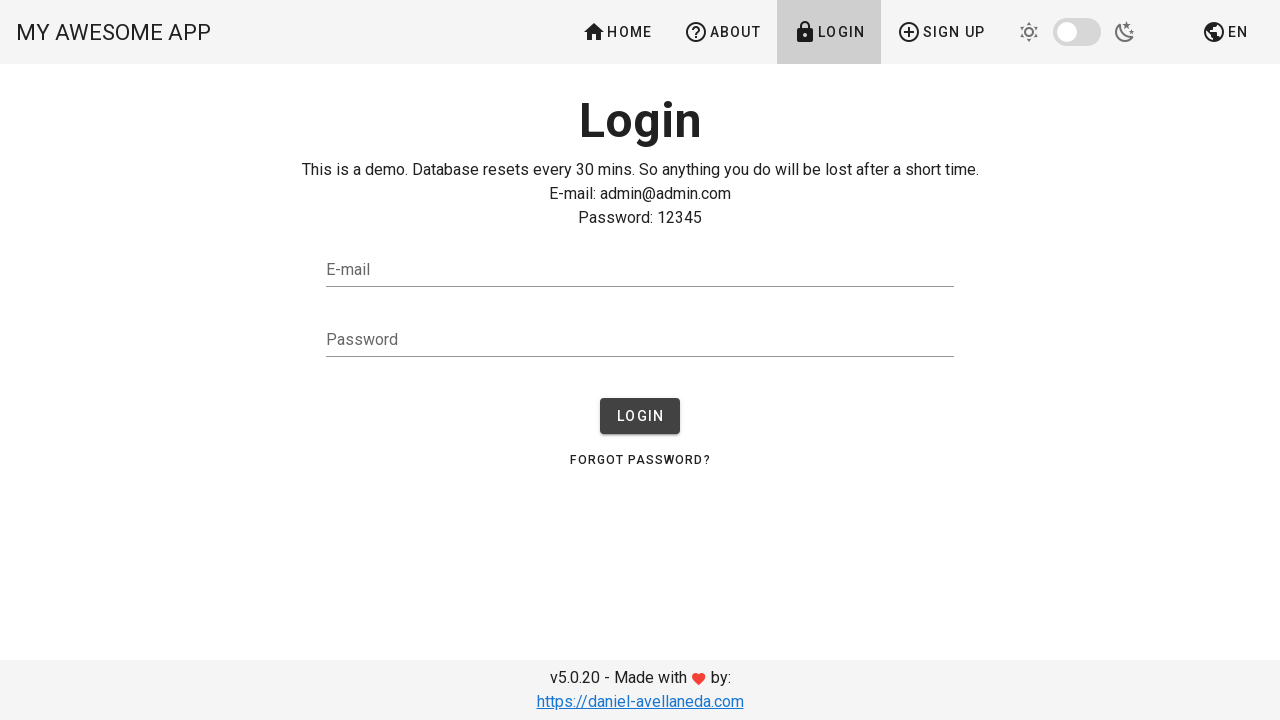

Unauthenticated user redirected from /profile to /login page
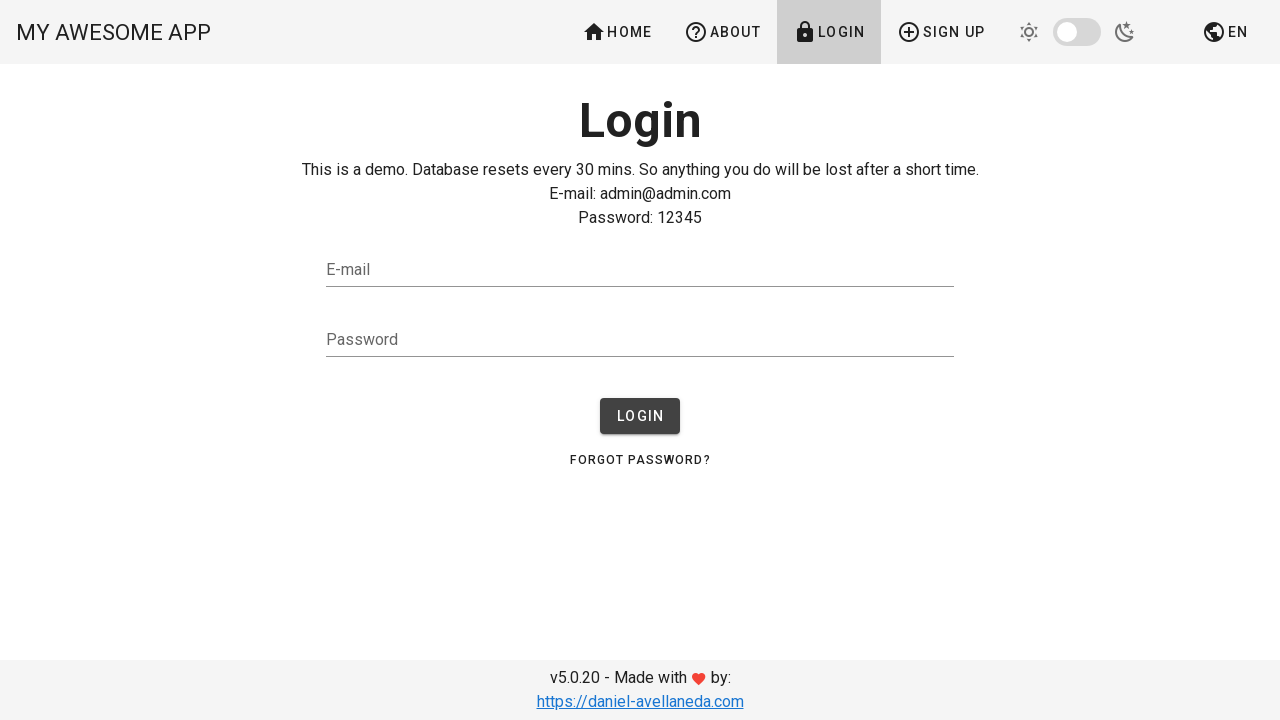

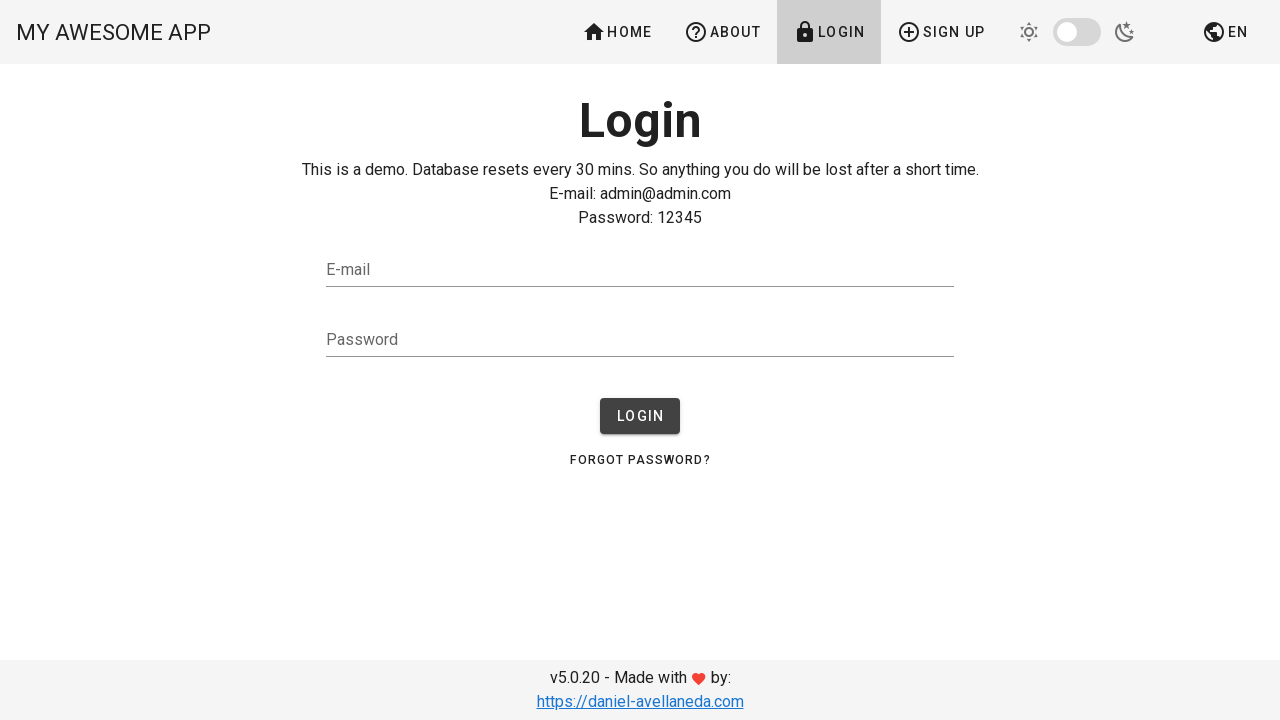